Tests drag and drop functionality by switching to an iframe and dragging an image from a gallery to a trash element

Starting URL: https://www.globalsqa.com/demo-site/draganddrop/

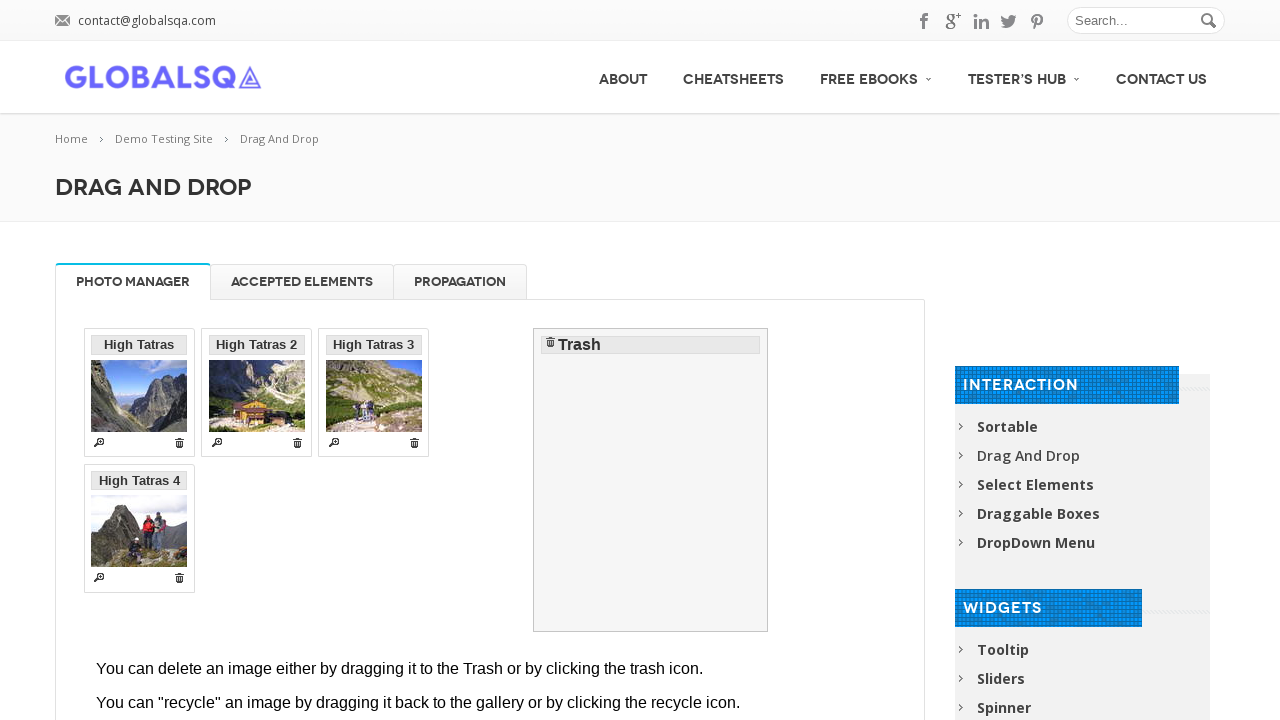

Navigated to drag and drop demo page
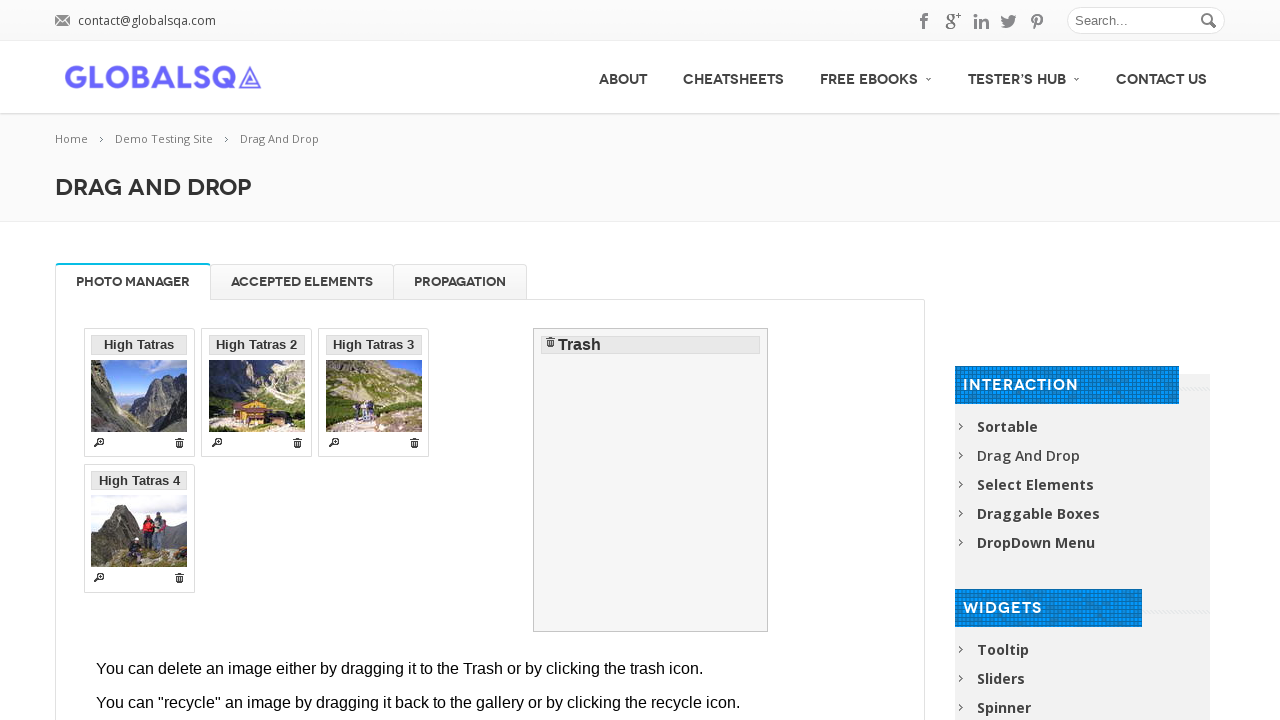

Located the iframe containing drag and drop demo
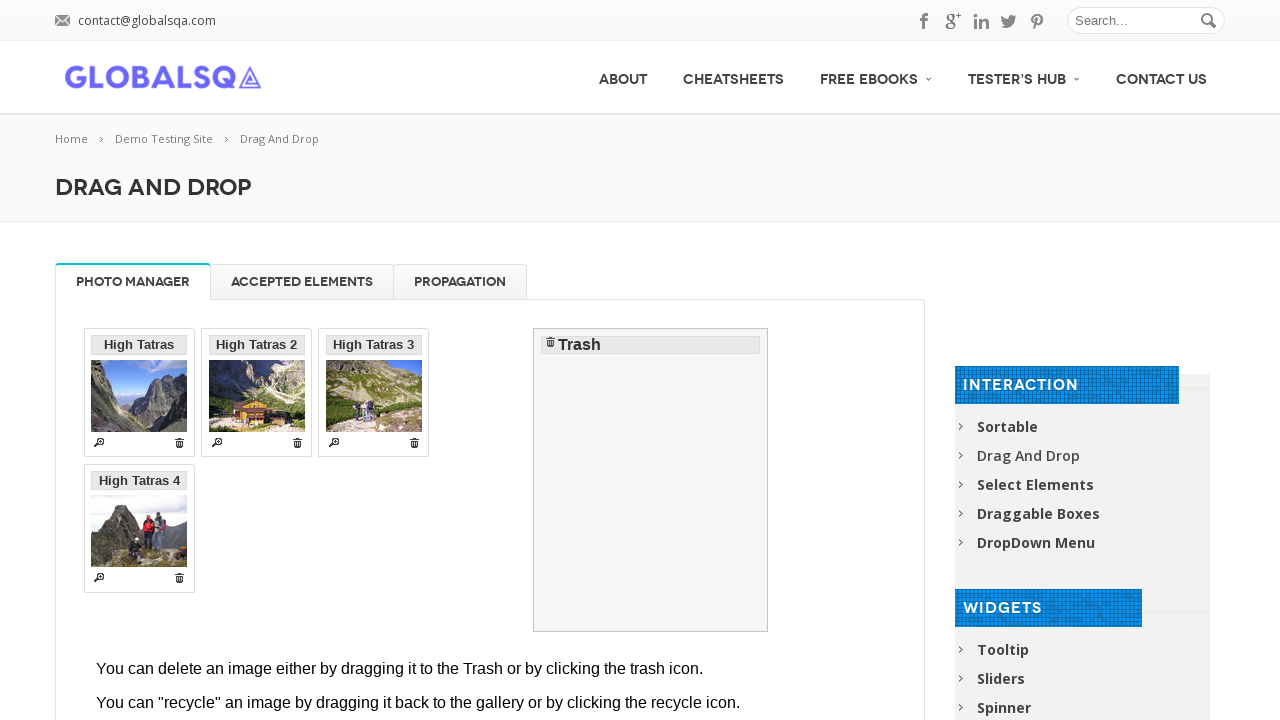

Located the first gallery item as source element
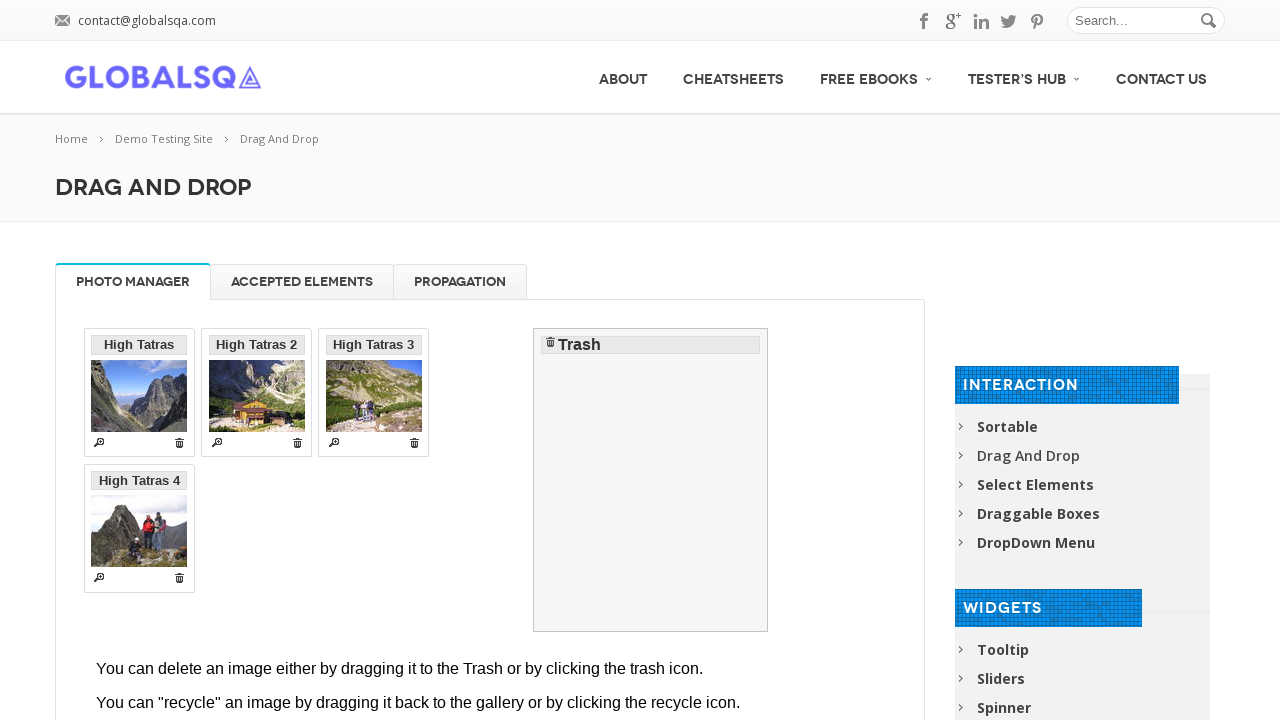

Located the trash element as target
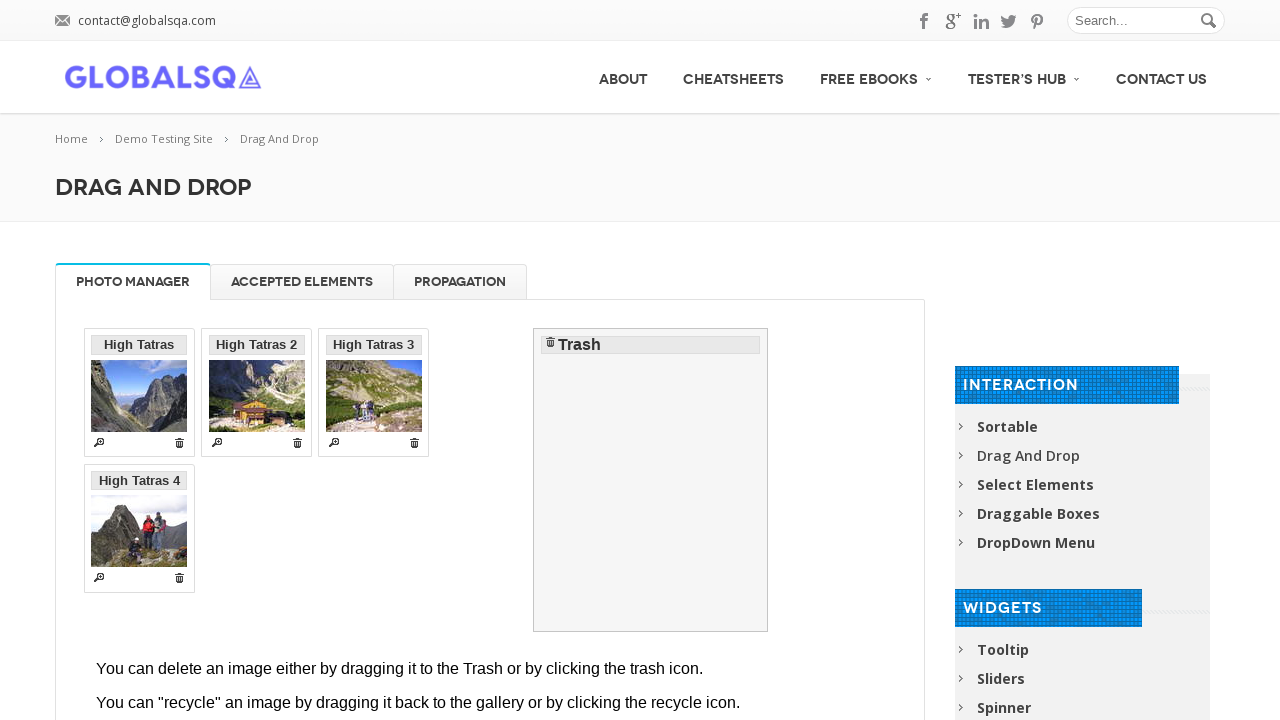

Dragged gallery image to trash element at (651, 480)
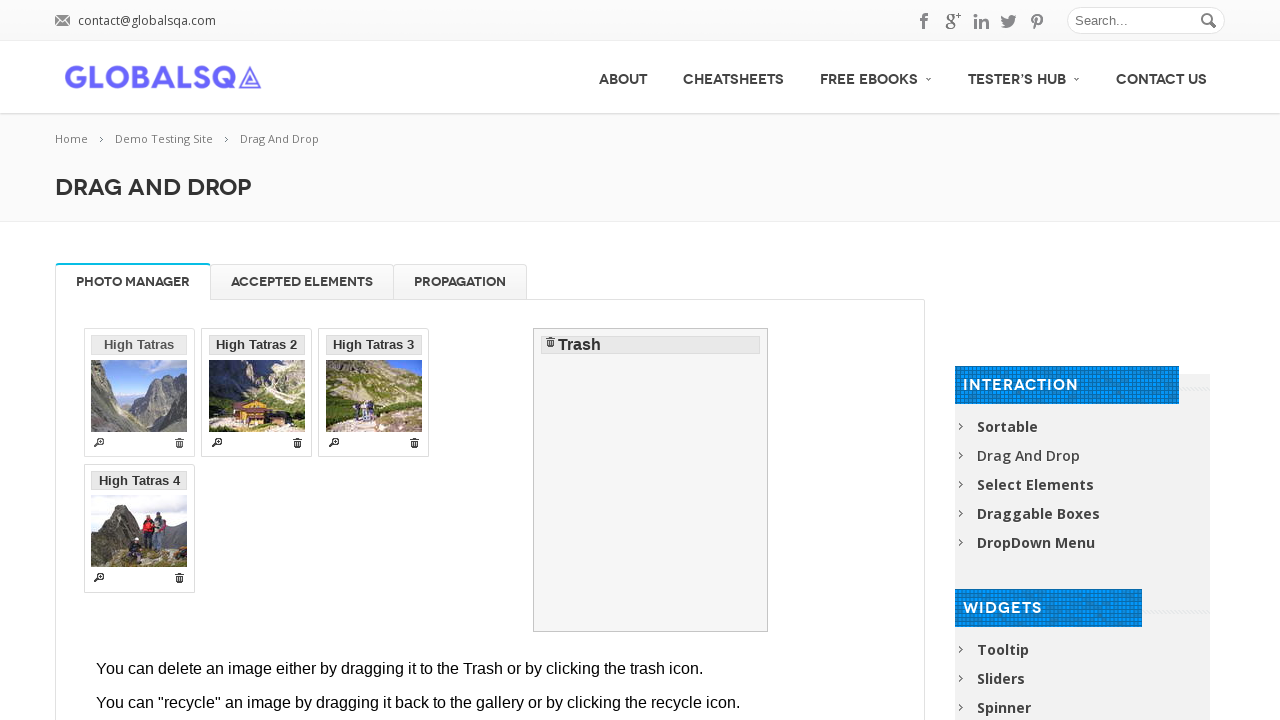

Waited for drag and drop action to complete
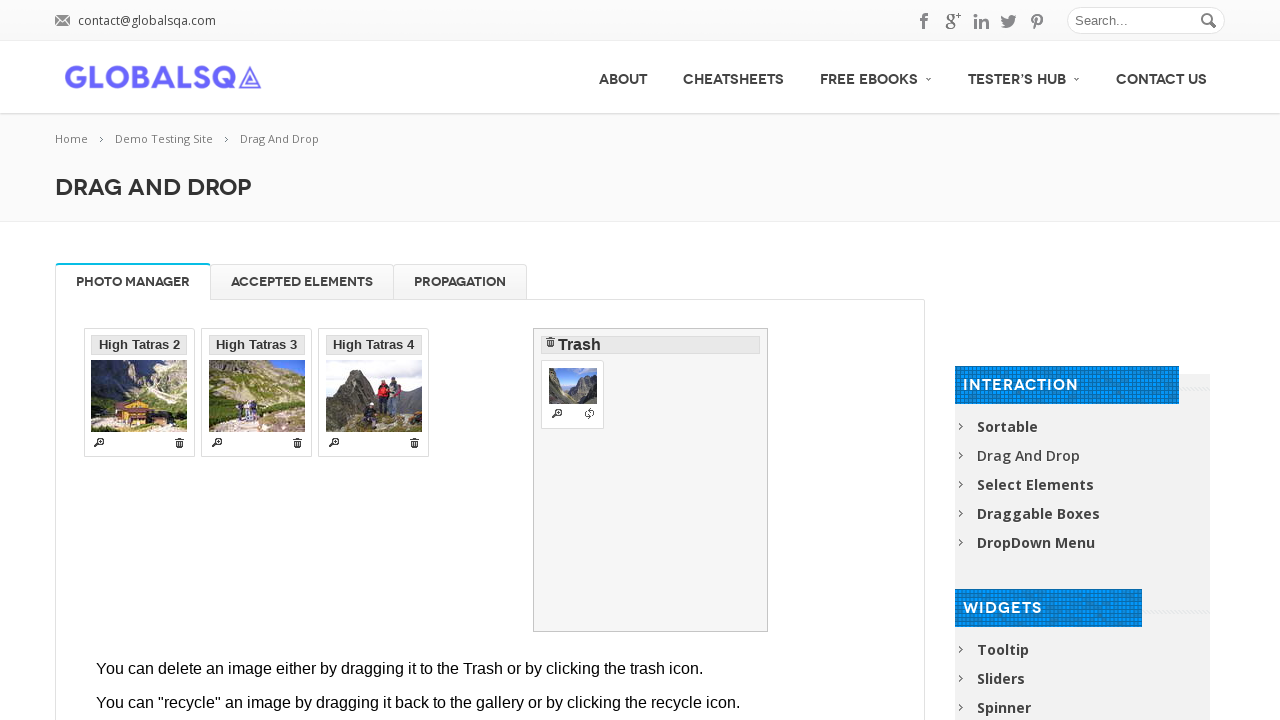

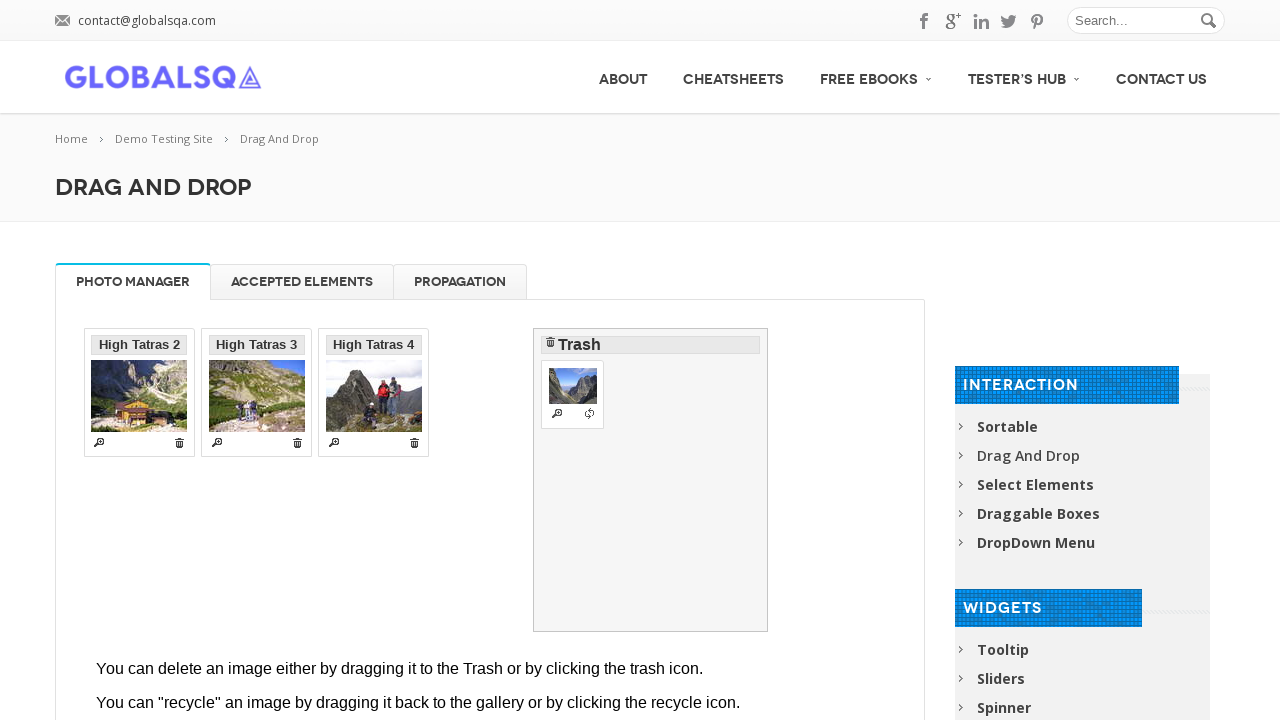